Tests the Playwright homepage by verifying the title contains "Playwright", checking the "Get started" link has the correct href attribute, clicking it, and verifying navigation to the intro page

Starting URL: https://playwright.dev

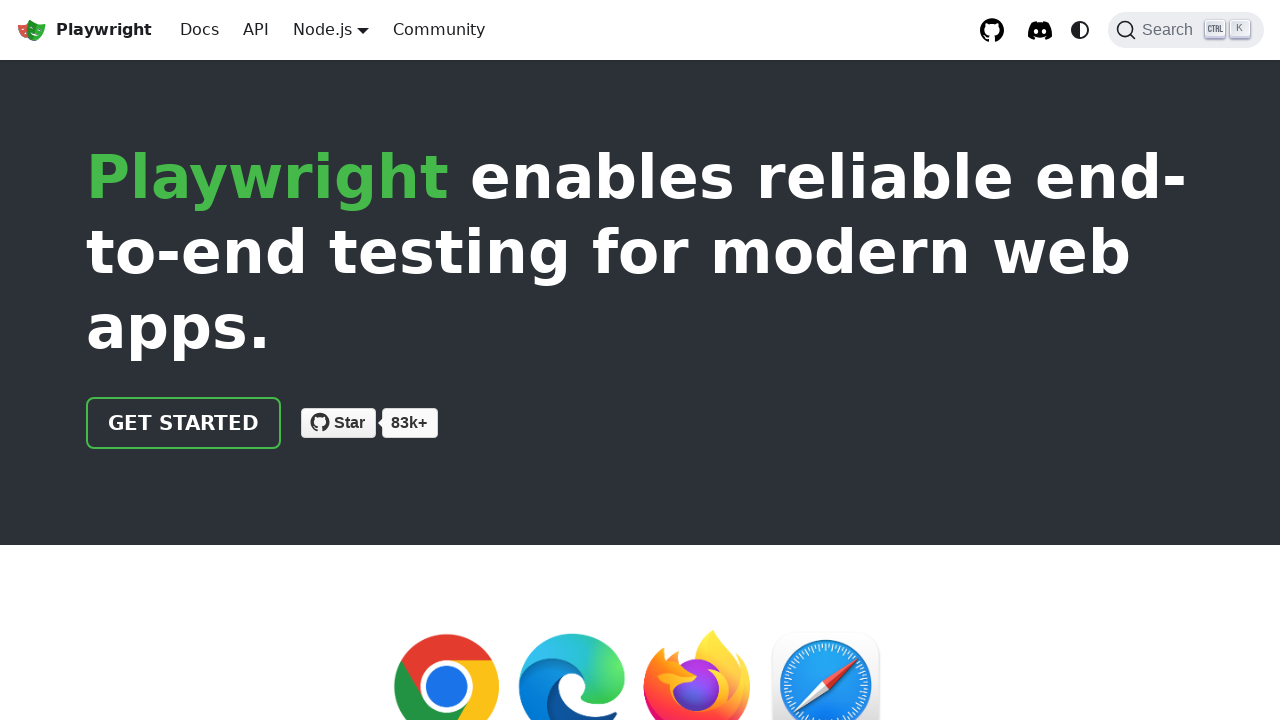

Verified page title contains 'Playwright'
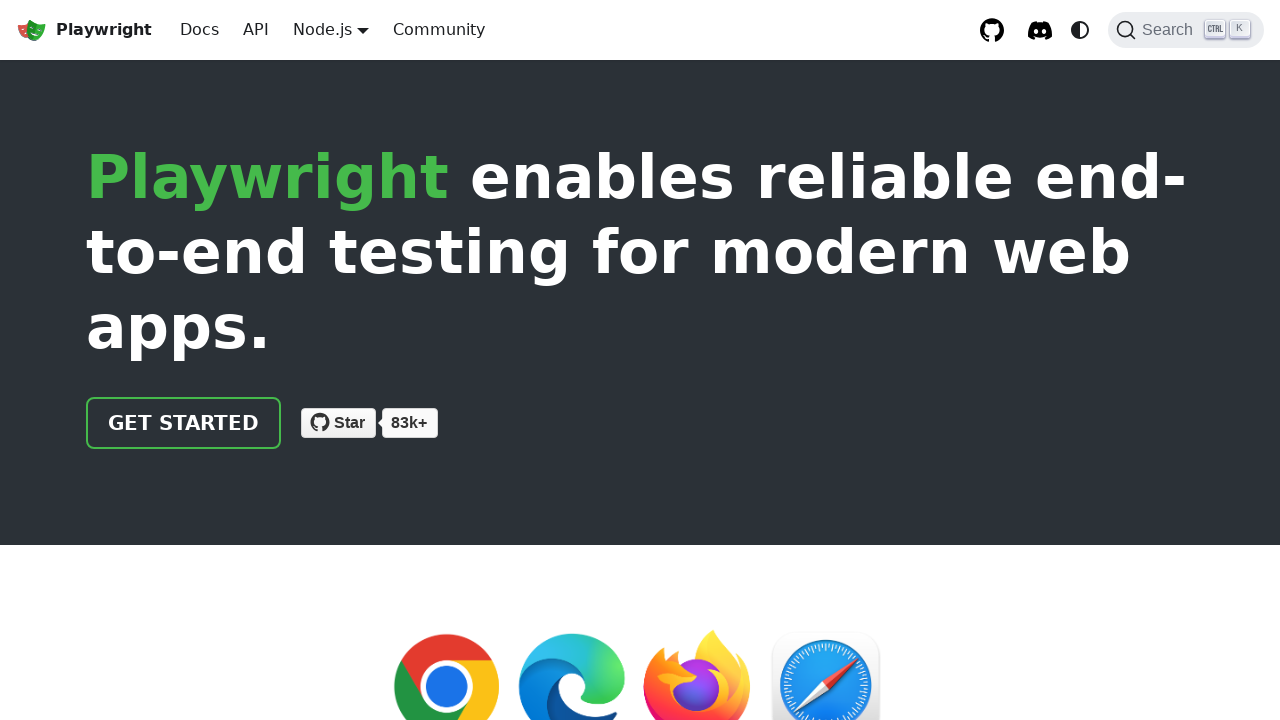

Located 'Get started' link
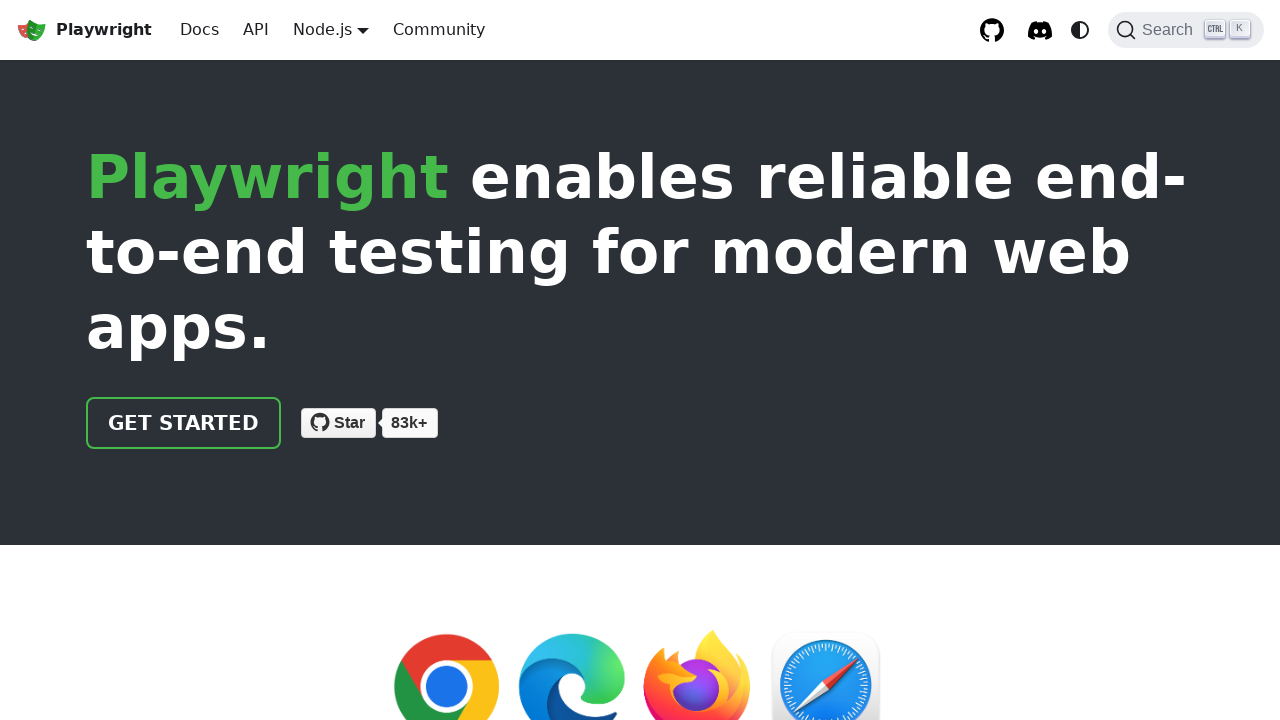

Verified 'Get started' link href is '/docs/intro'
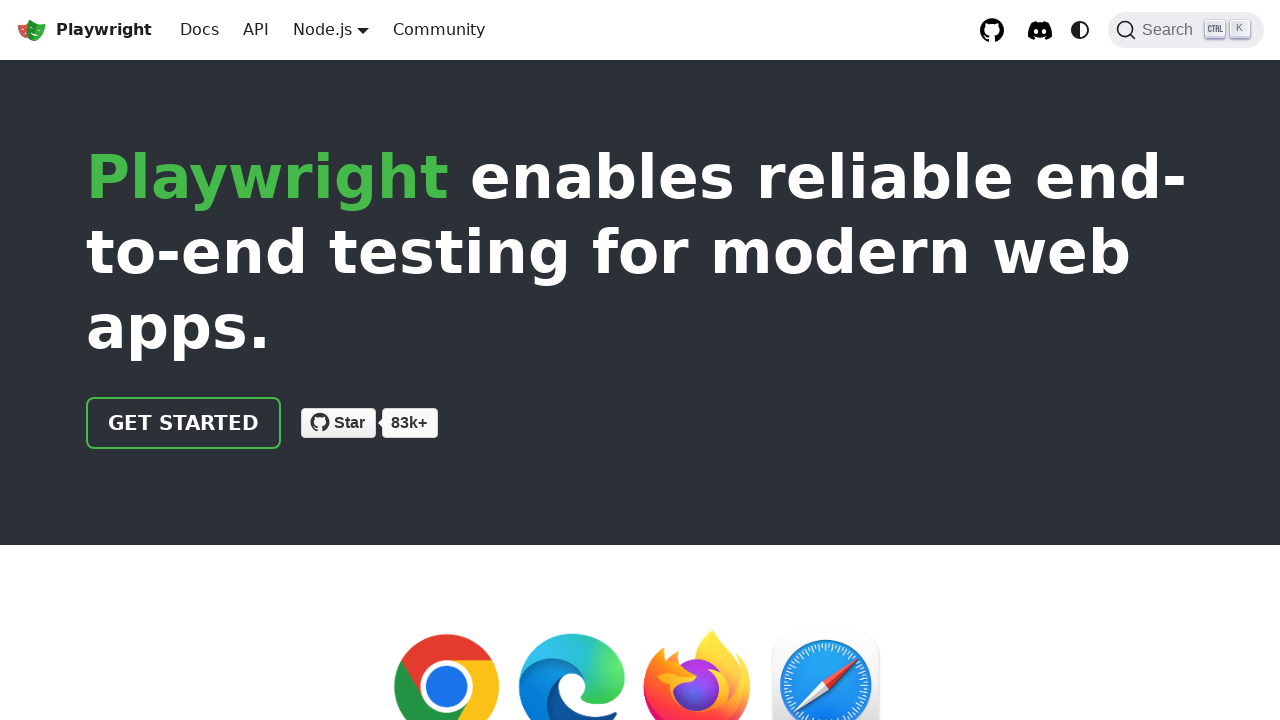

Clicked 'Get started' link at (184, 423) on internal:role=link[name="Get started"i]
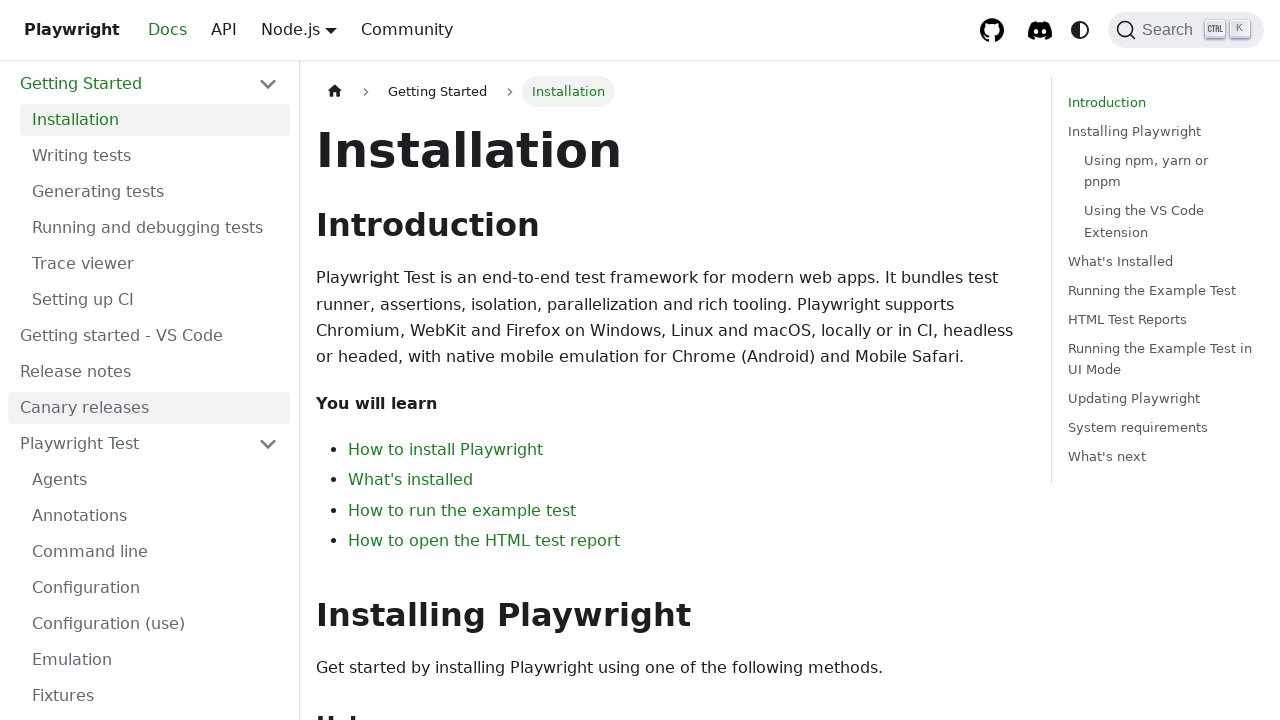

Waited for navigation to intro page
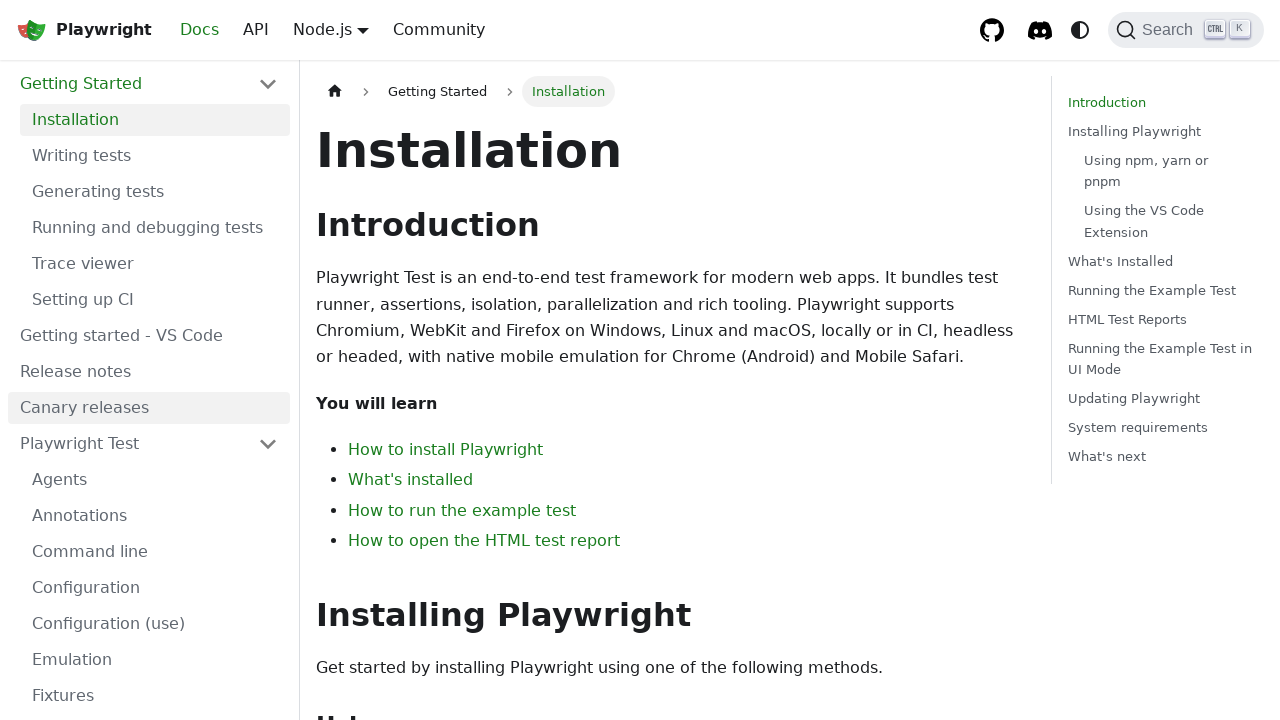

Verified current URL contains 'intro'
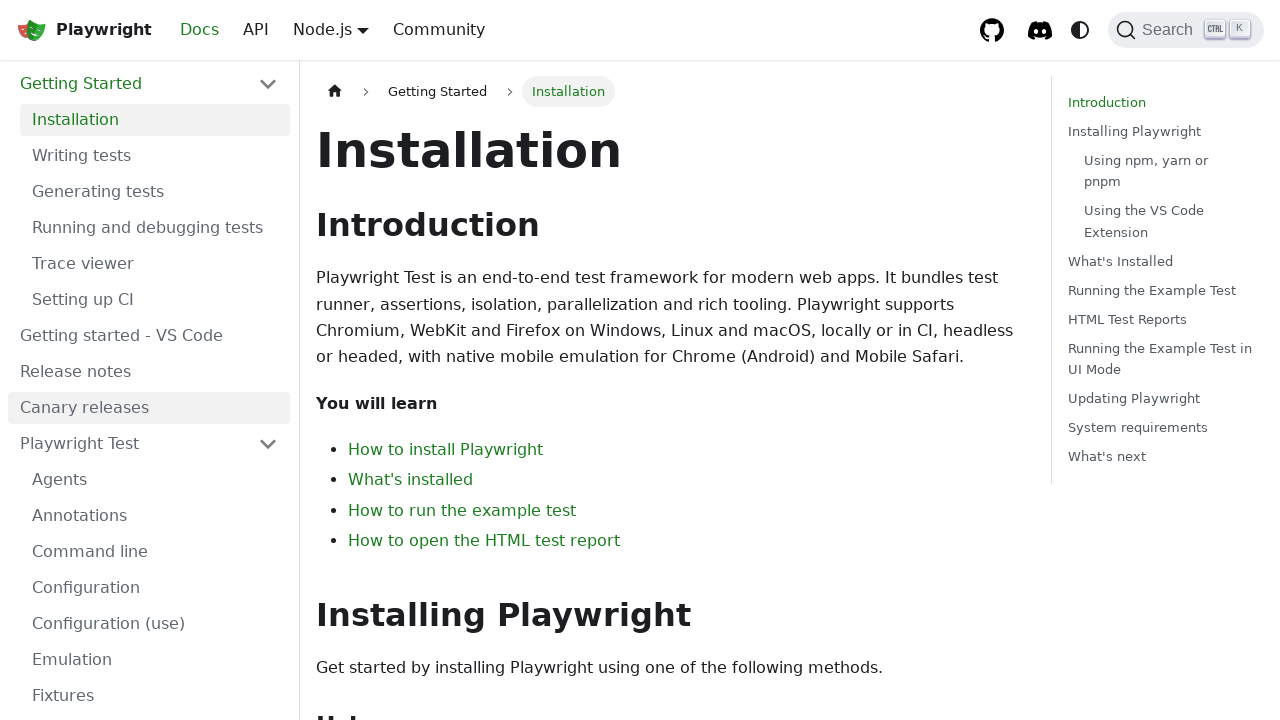

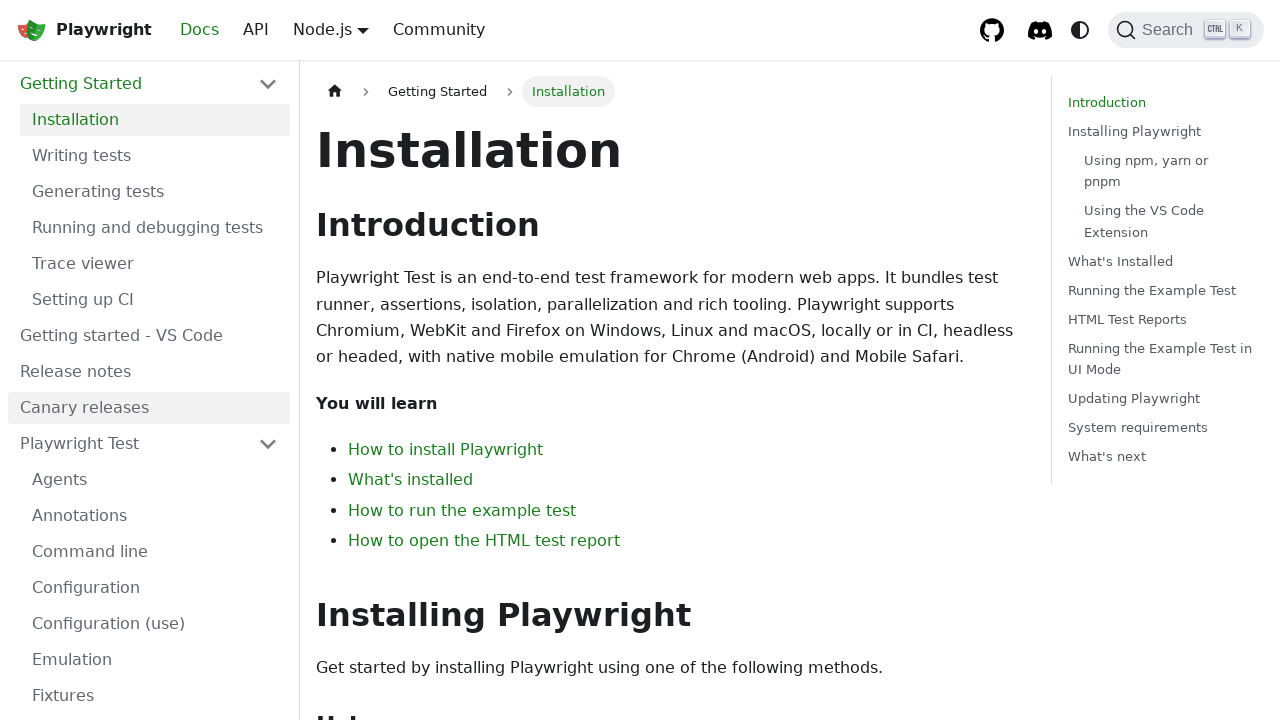